Tests the calculator's subtraction functionality by entering two numbers, selecting the minus operator, and clicking calculate to verify the result.

Starting URL: https://testpages.herokuapp.com/calculate.php

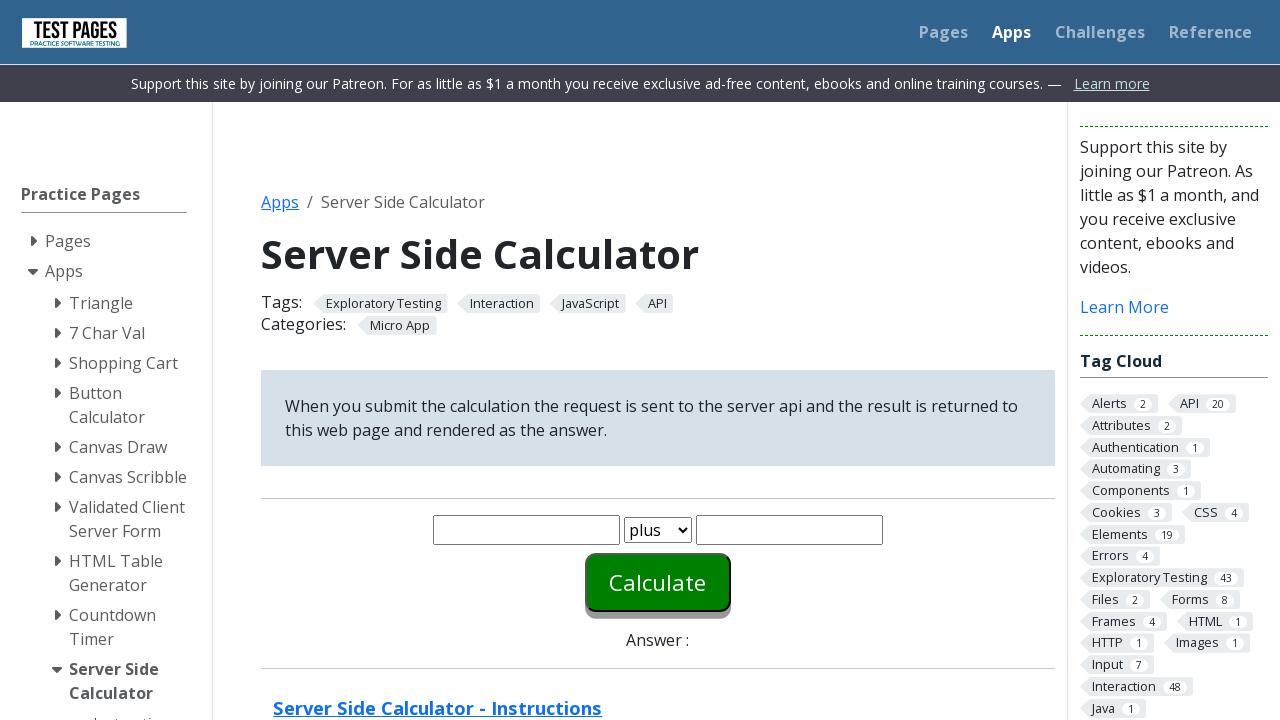

Entered first number '50' into the calculator on input#number1
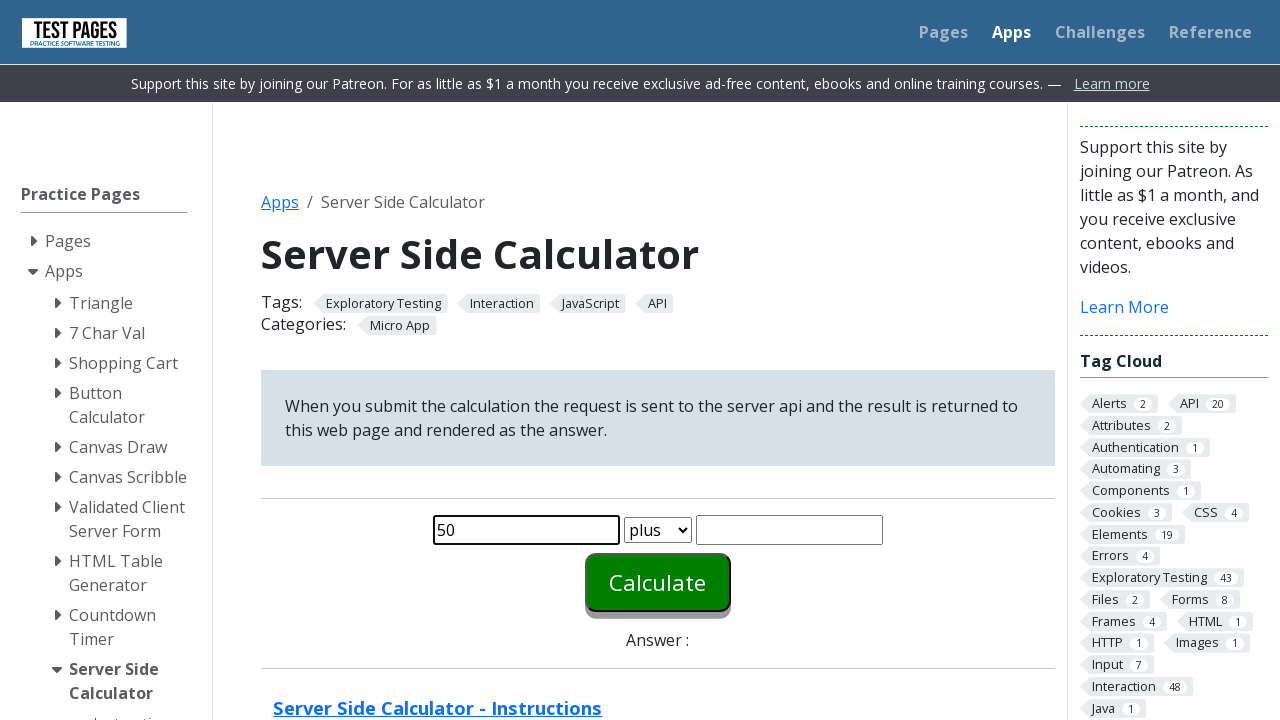

Entered second number '23' into the calculator on input#number2
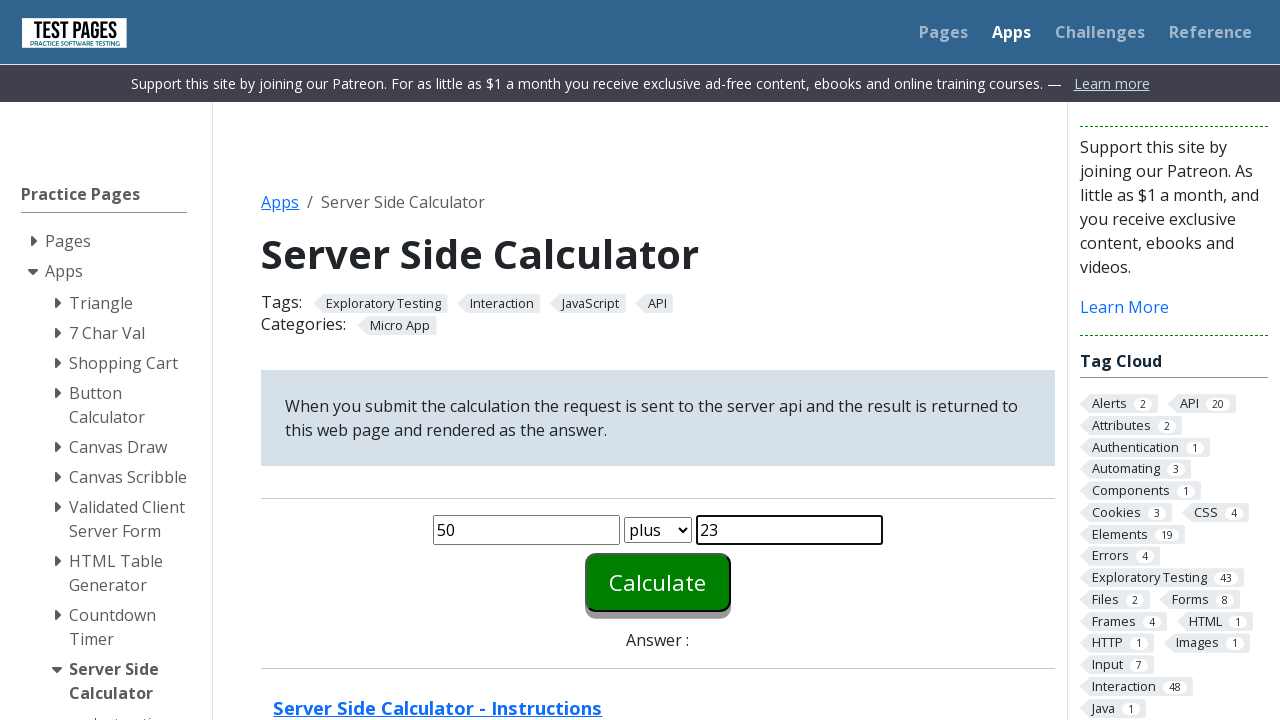

Selected minus operator from the function dropdown on select#function
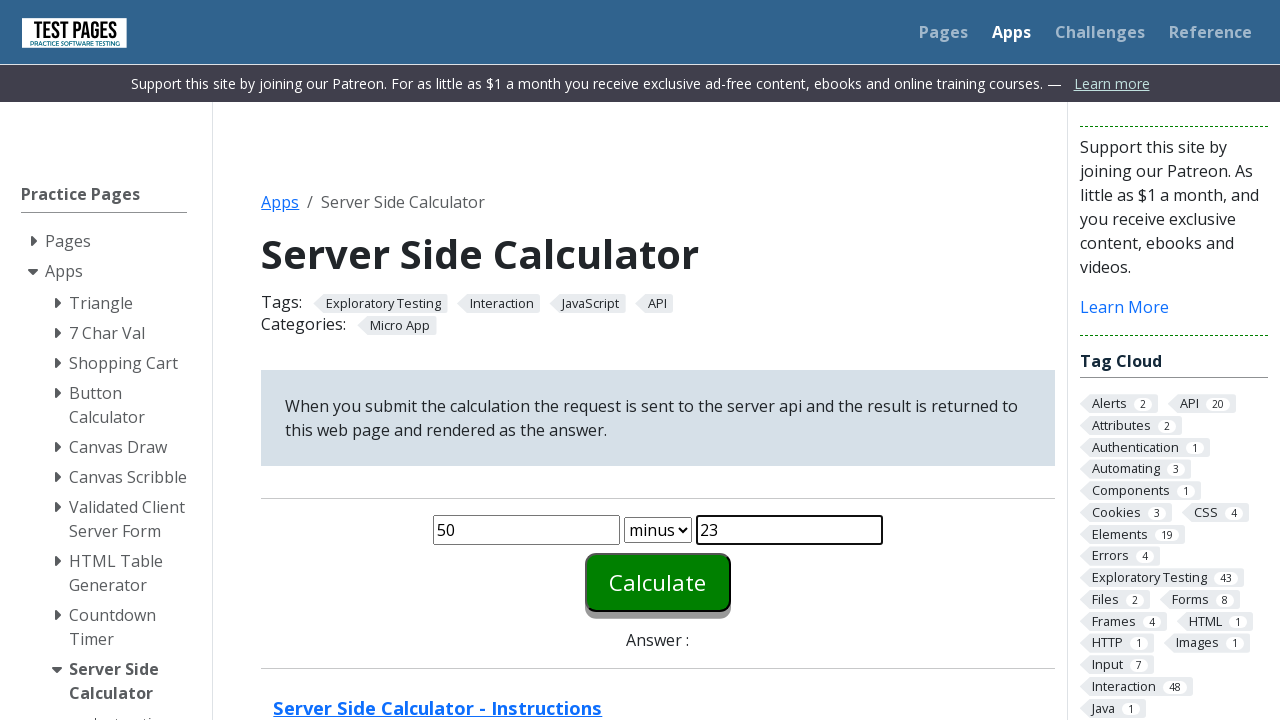

Clicked the calculate button to perform subtraction at (658, 582) on #calculate
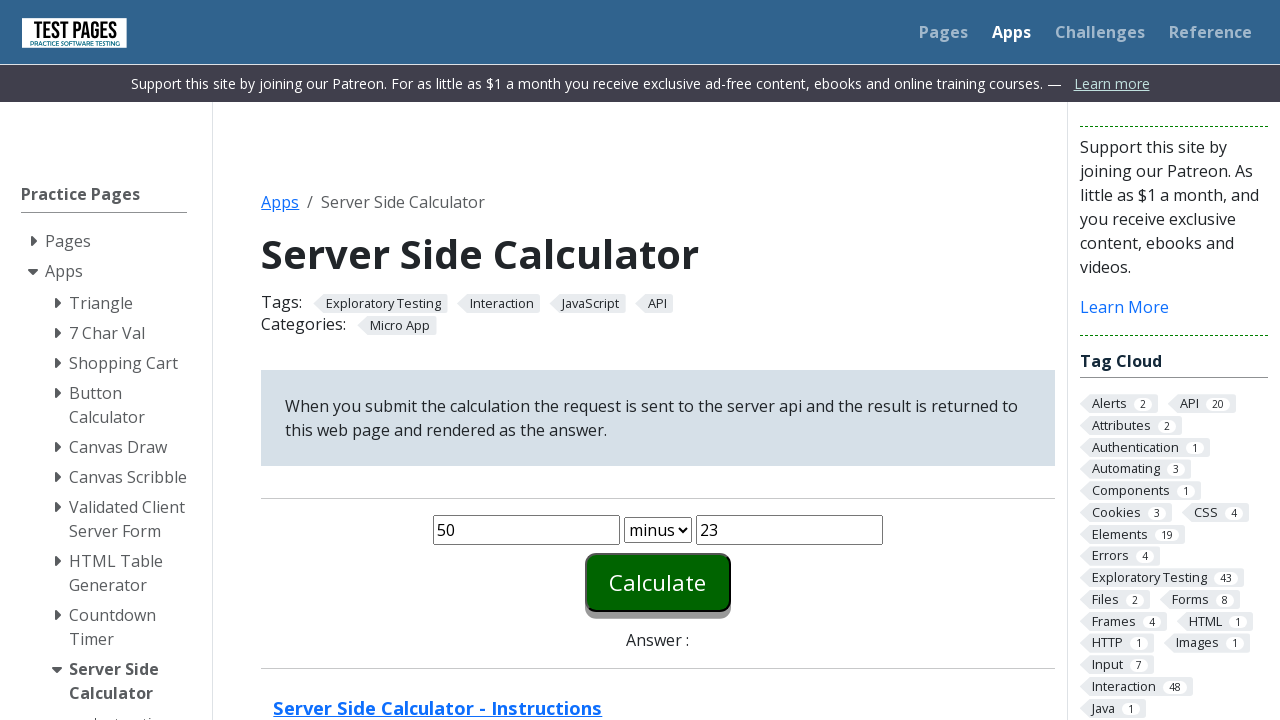

Subtraction result appeared in the answer field
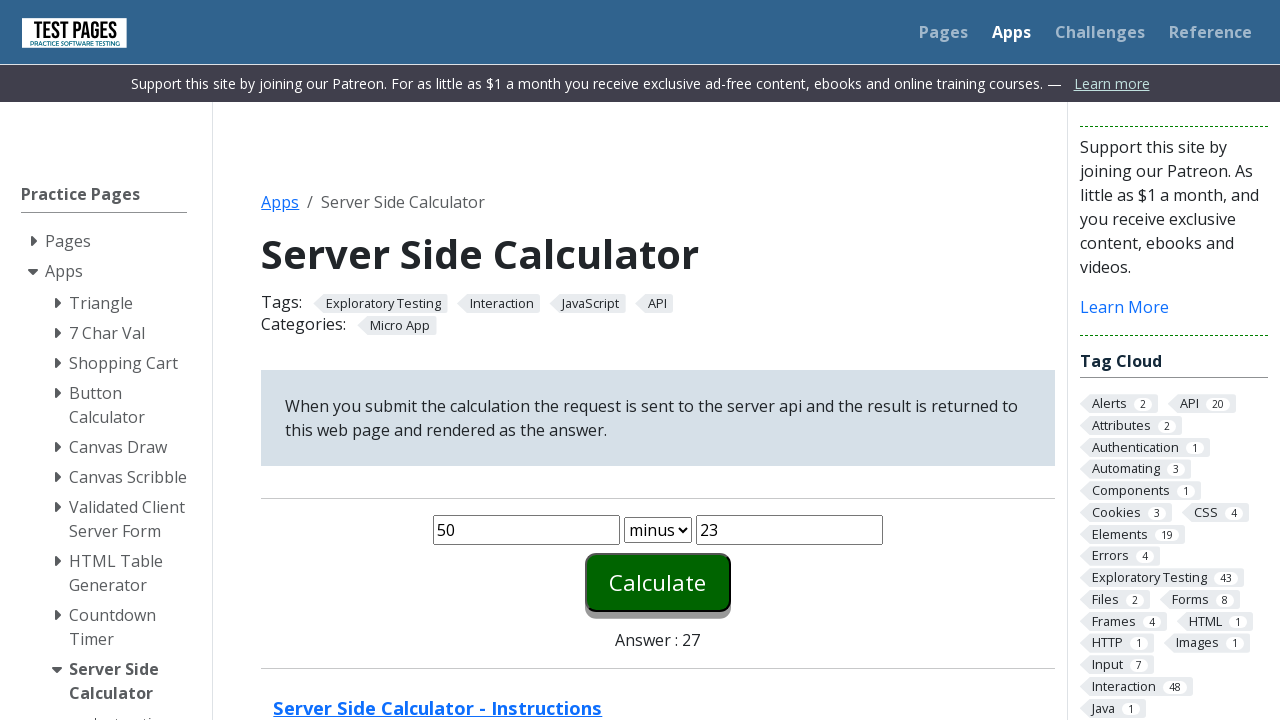

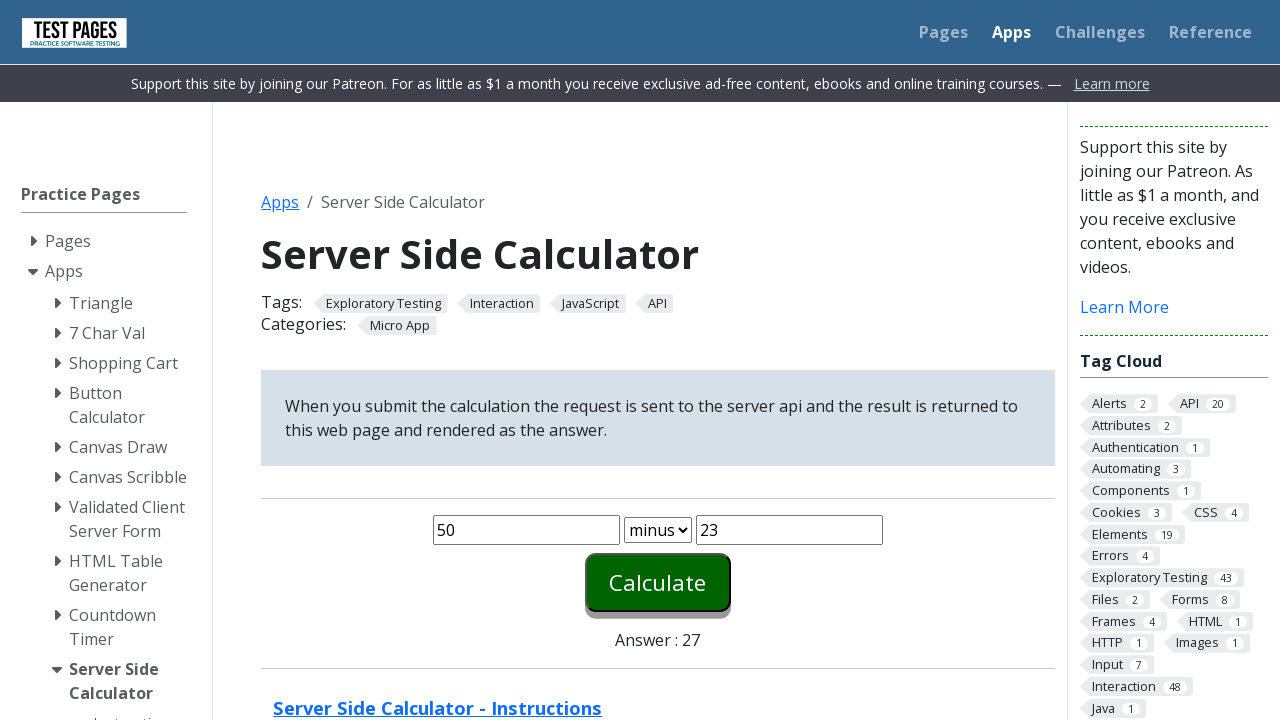